Tests alert handling functionality by clicking a button that triggers an alert and then accepting it

Starting URL: https://demoqa.com/alerts

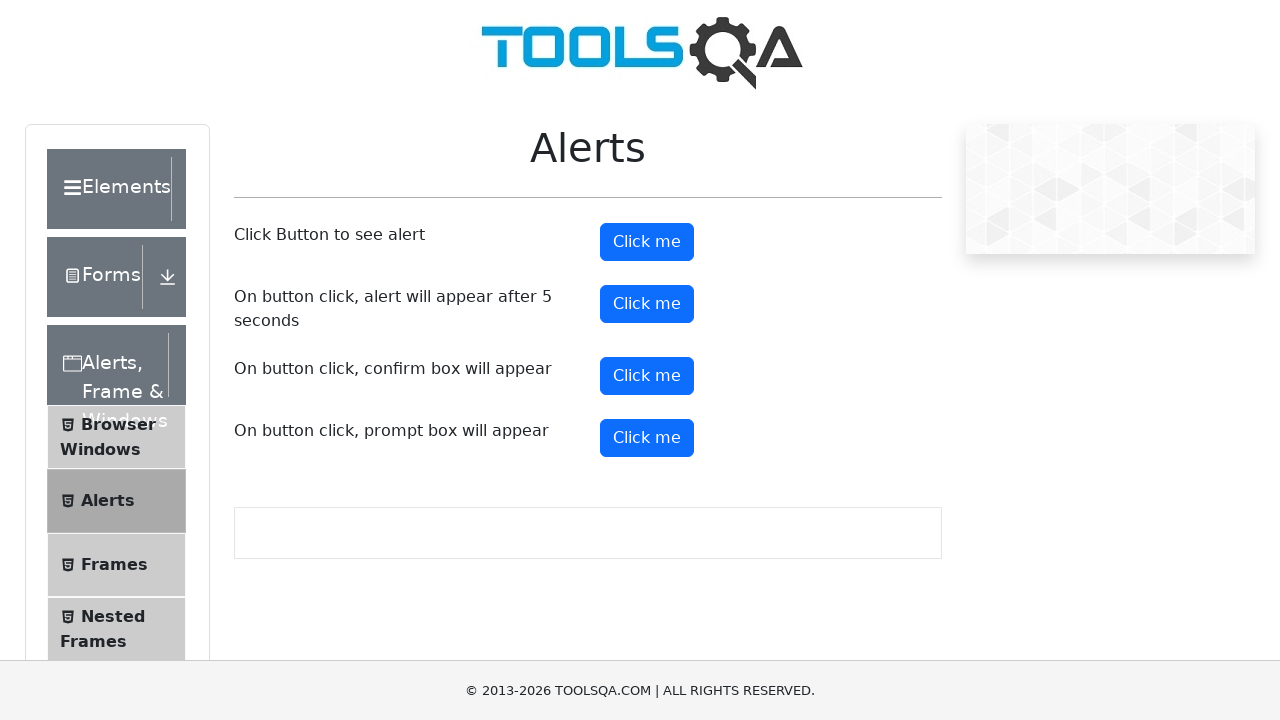

Clicked alert trigger button at (647, 242) on #alertButton
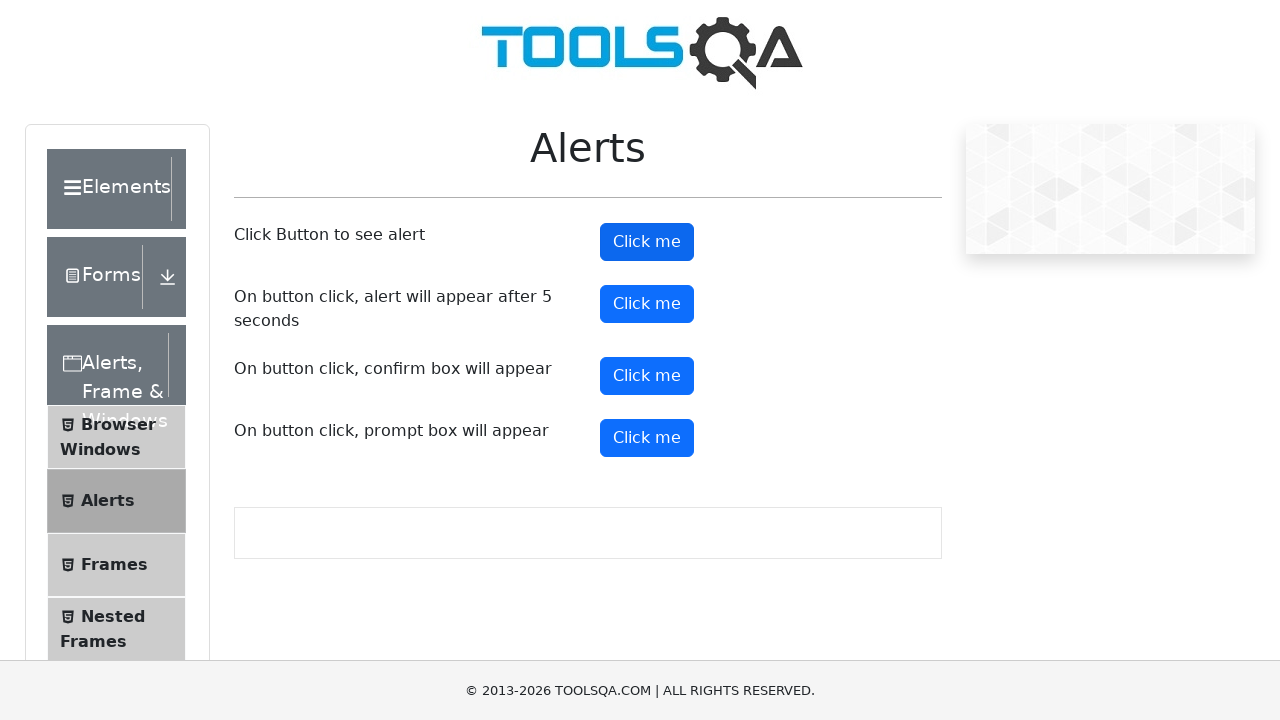

Set up dialog handler to accept alerts
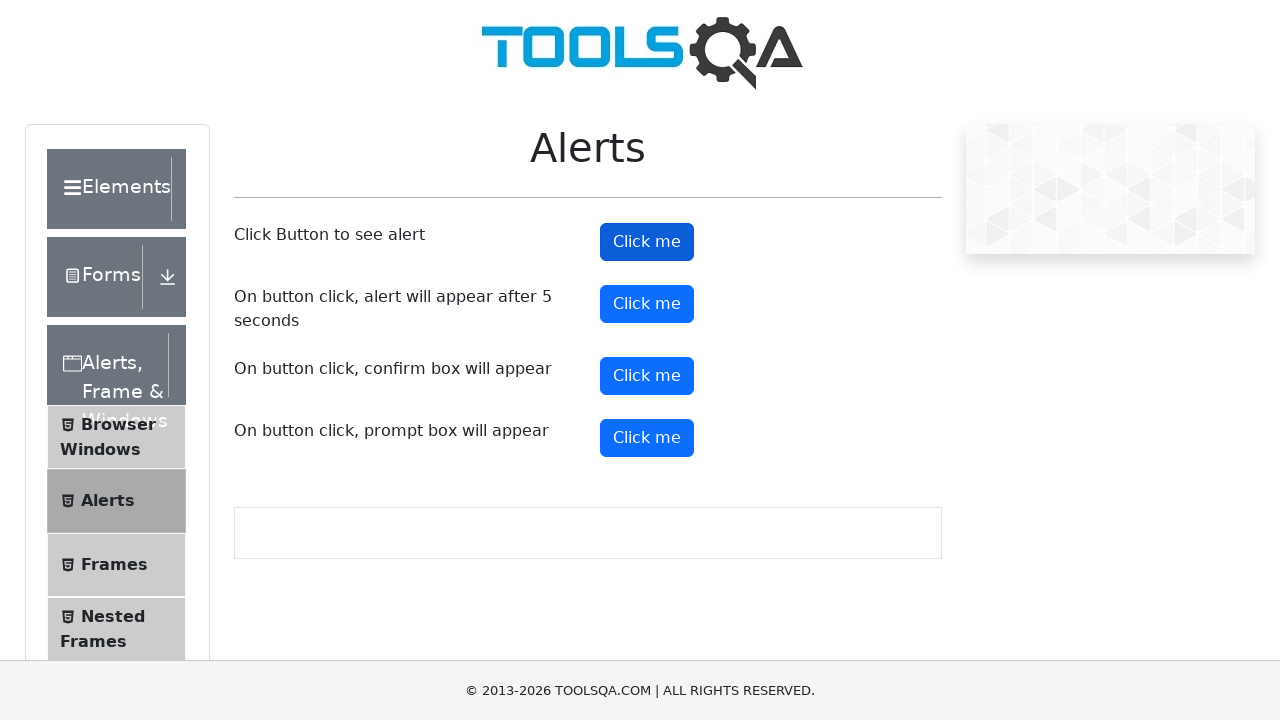

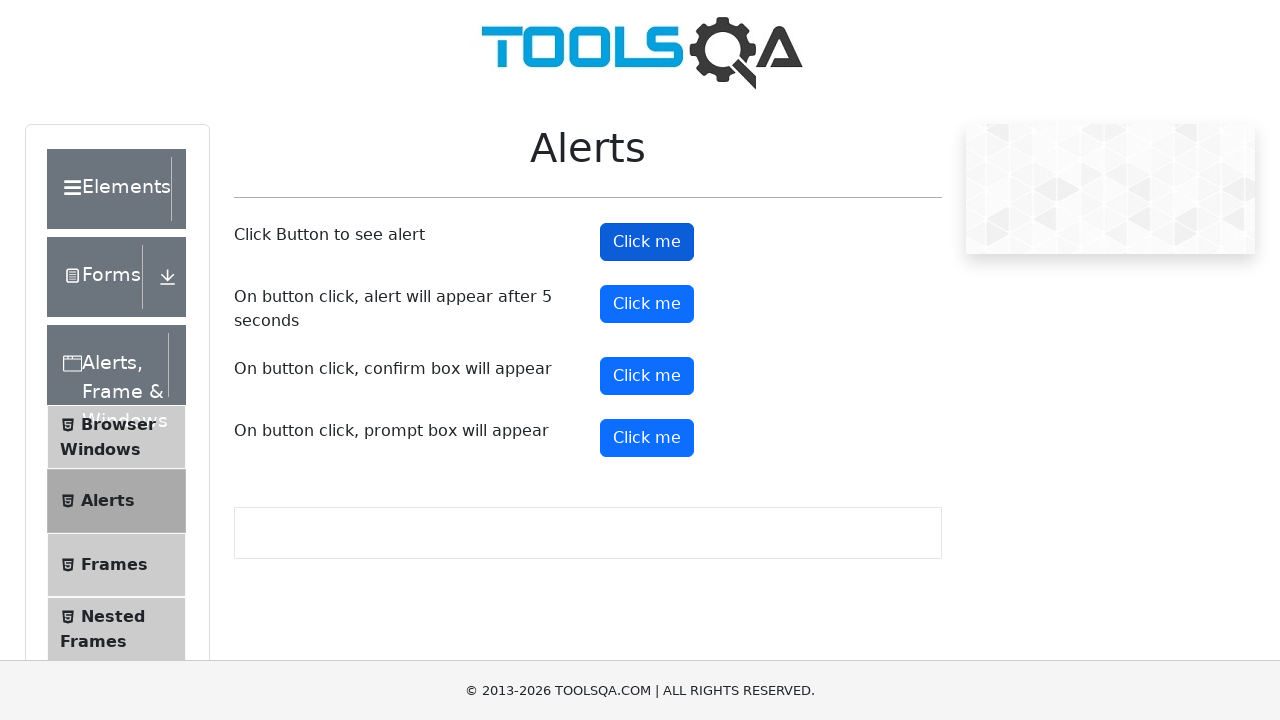